Tests add and delete element functionality by clicking the add button 10 times to create delete buttons, then clicking each delete button to remove them while verifying the count decreases correctly.

Starting URL: https://the-internet.herokuapp.com/add_remove_elements/

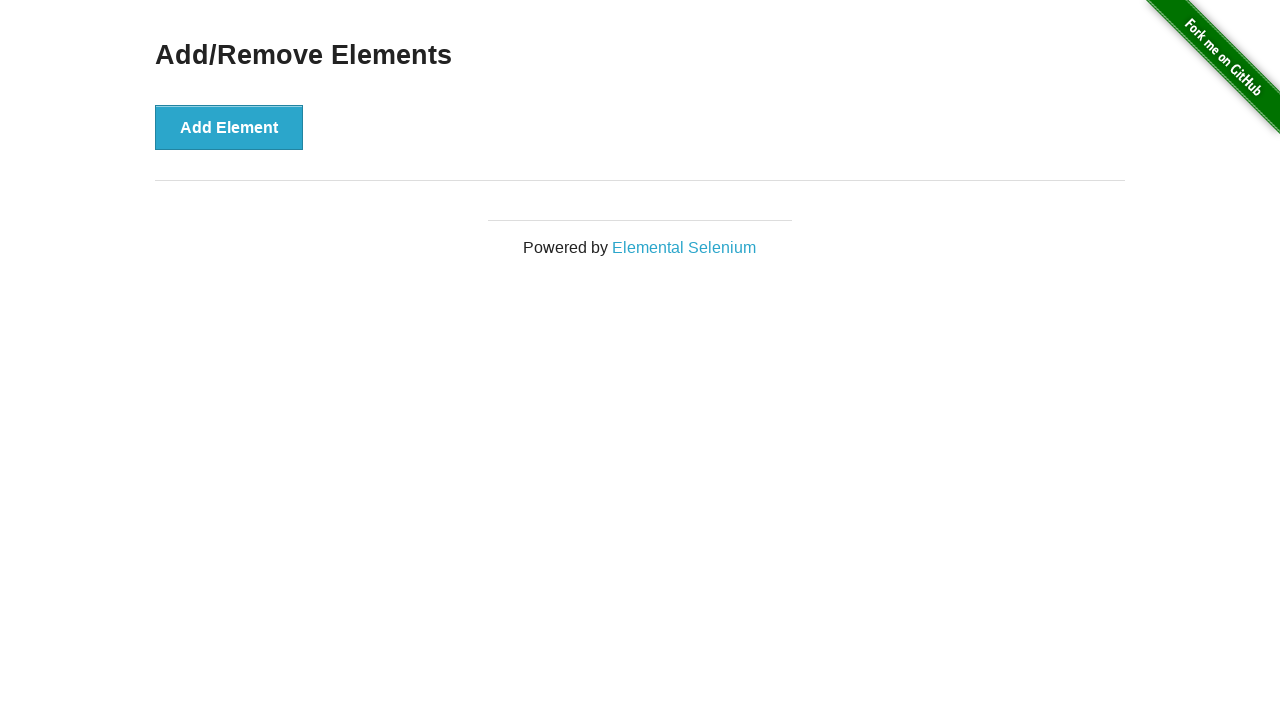

Navigated to add/remove elements page
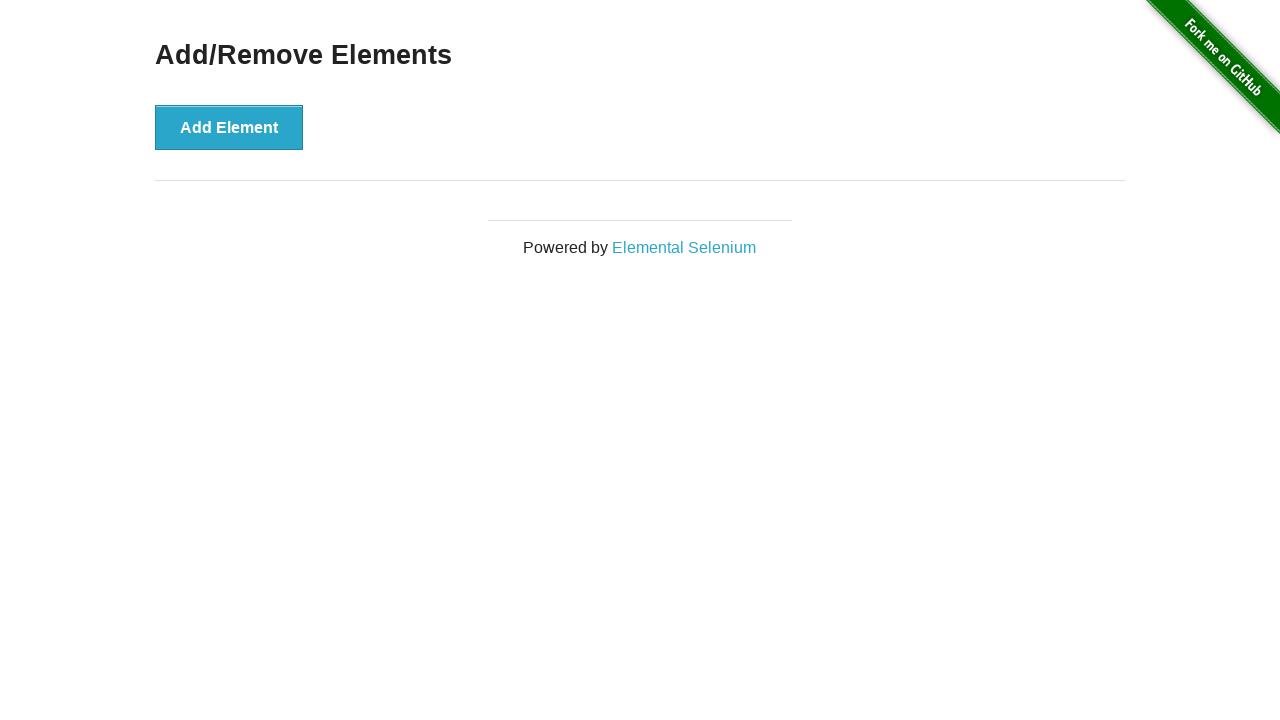

Clicked Add Element button (iteration 1/10) at (229, 127) on [onclick='addElement()']
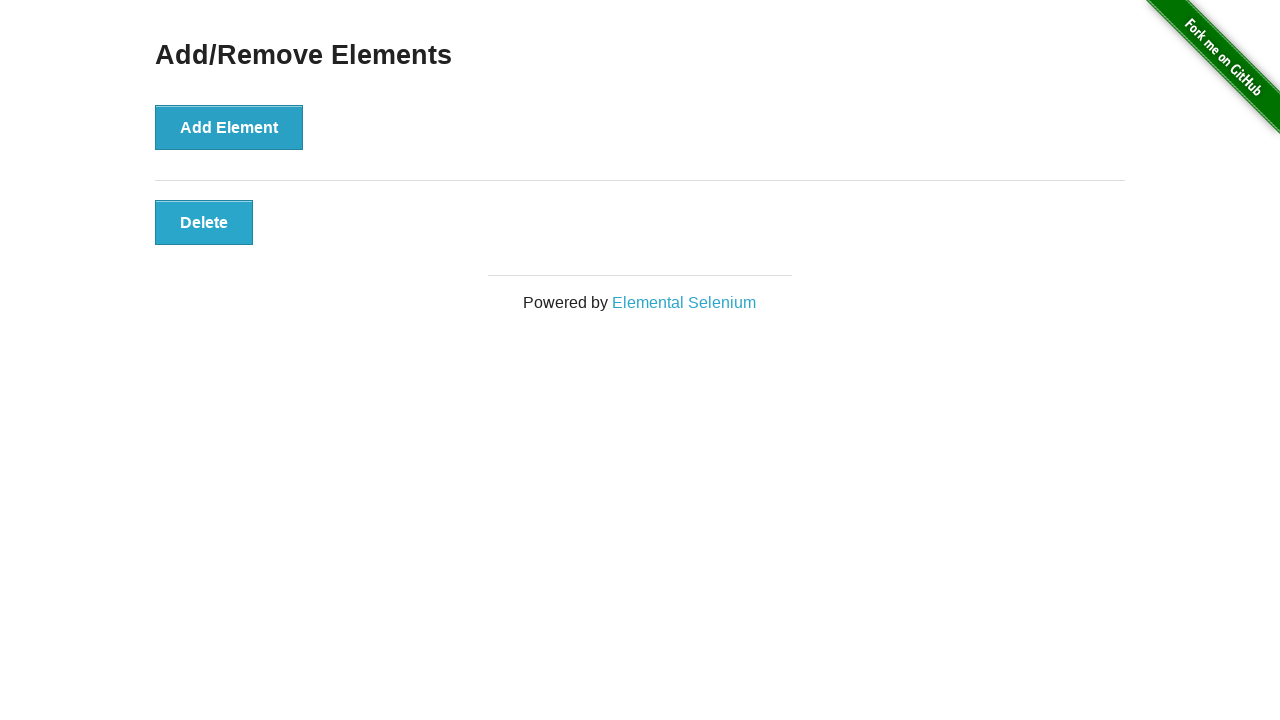

Clicked Add Element button (iteration 2/10) at (229, 127) on [onclick='addElement()']
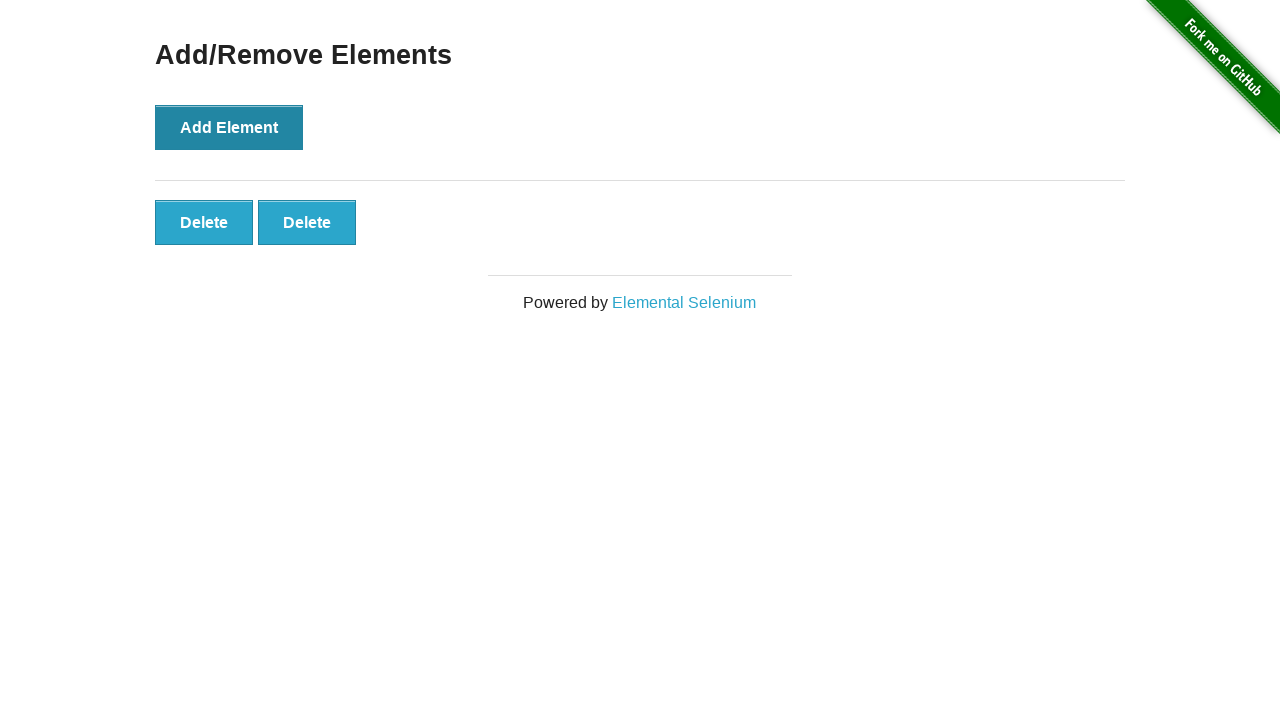

Clicked Add Element button (iteration 3/10) at (229, 127) on [onclick='addElement()']
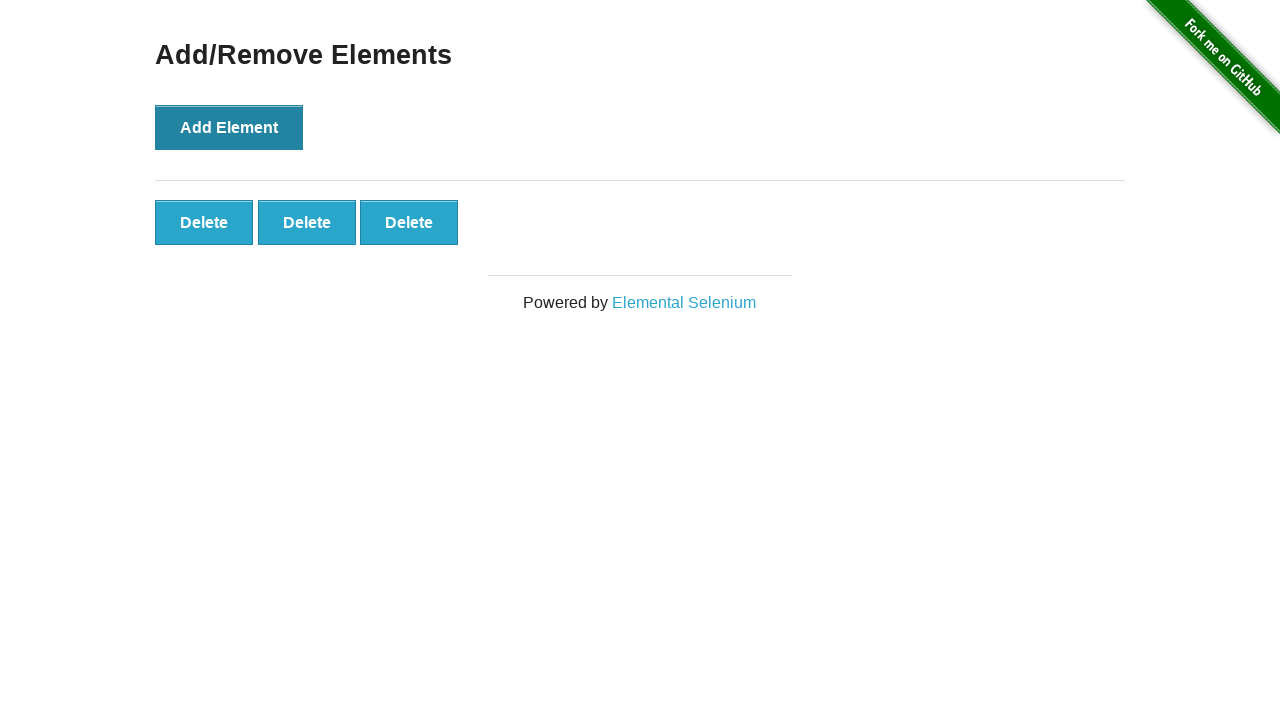

Clicked Add Element button (iteration 4/10) at (229, 127) on [onclick='addElement()']
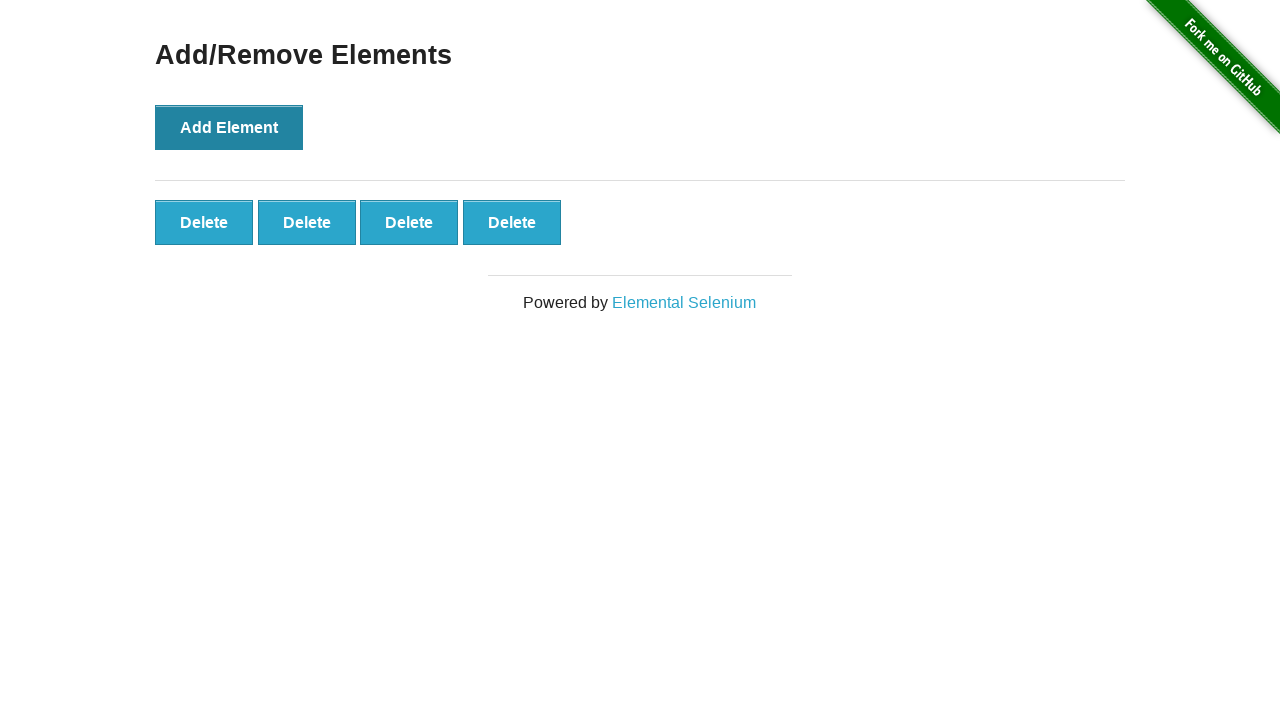

Clicked Add Element button (iteration 5/10) at (229, 127) on [onclick='addElement()']
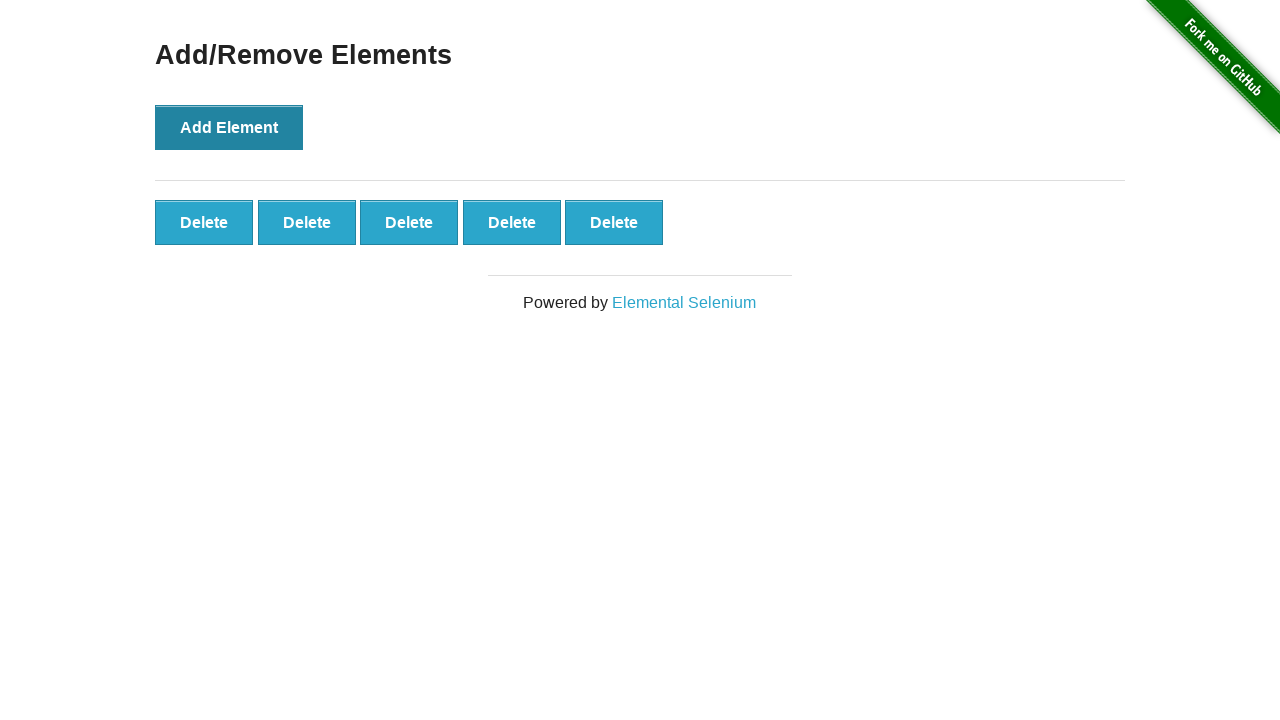

Clicked Add Element button (iteration 6/10) at (229, 127) on [onclick='addElement()']
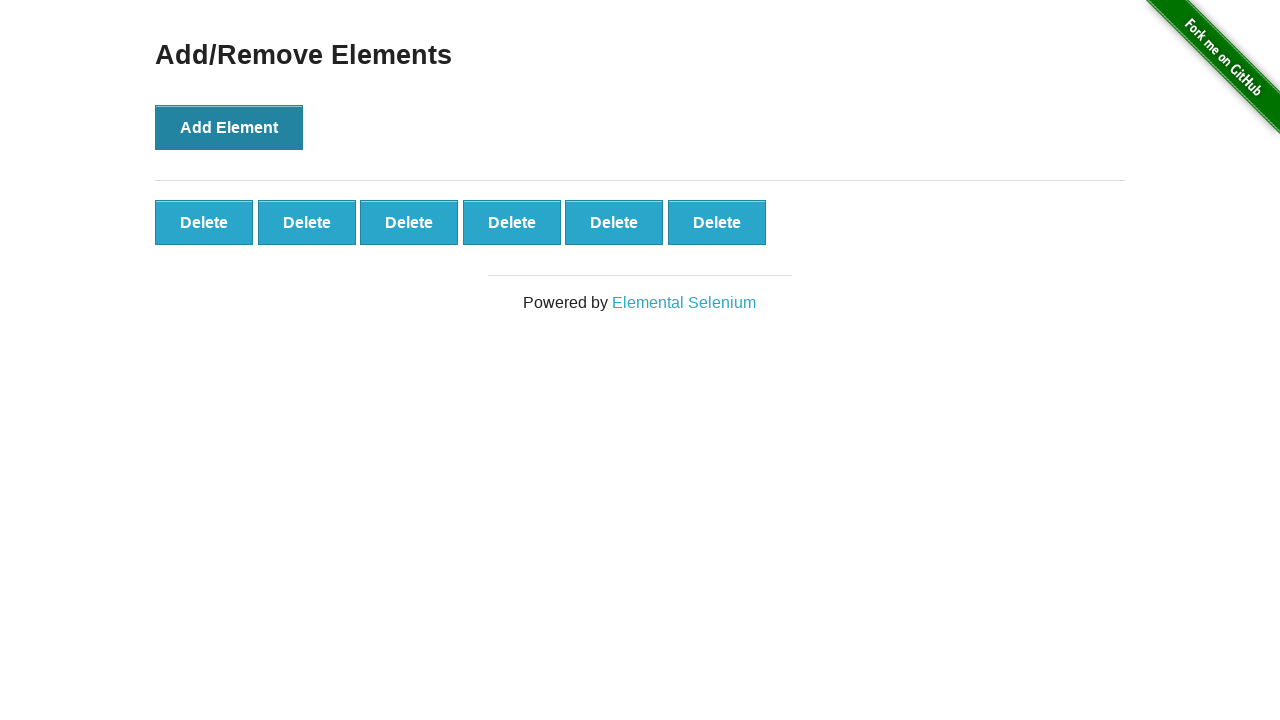

Clicked Add Element button (iteration 7/10) at (229, 127) on [onclick='addElement()']
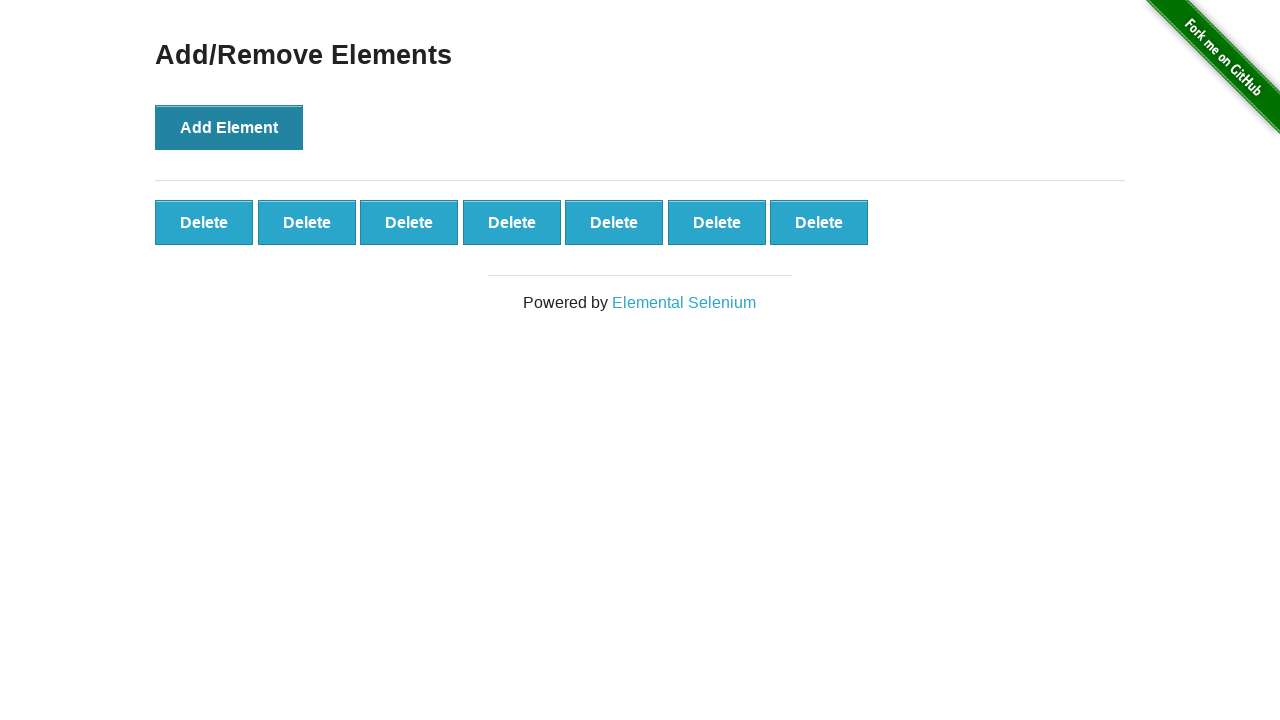

Clicked Add Element button (iteration 8/10) at (229, 127) on [onclick='addElement()']
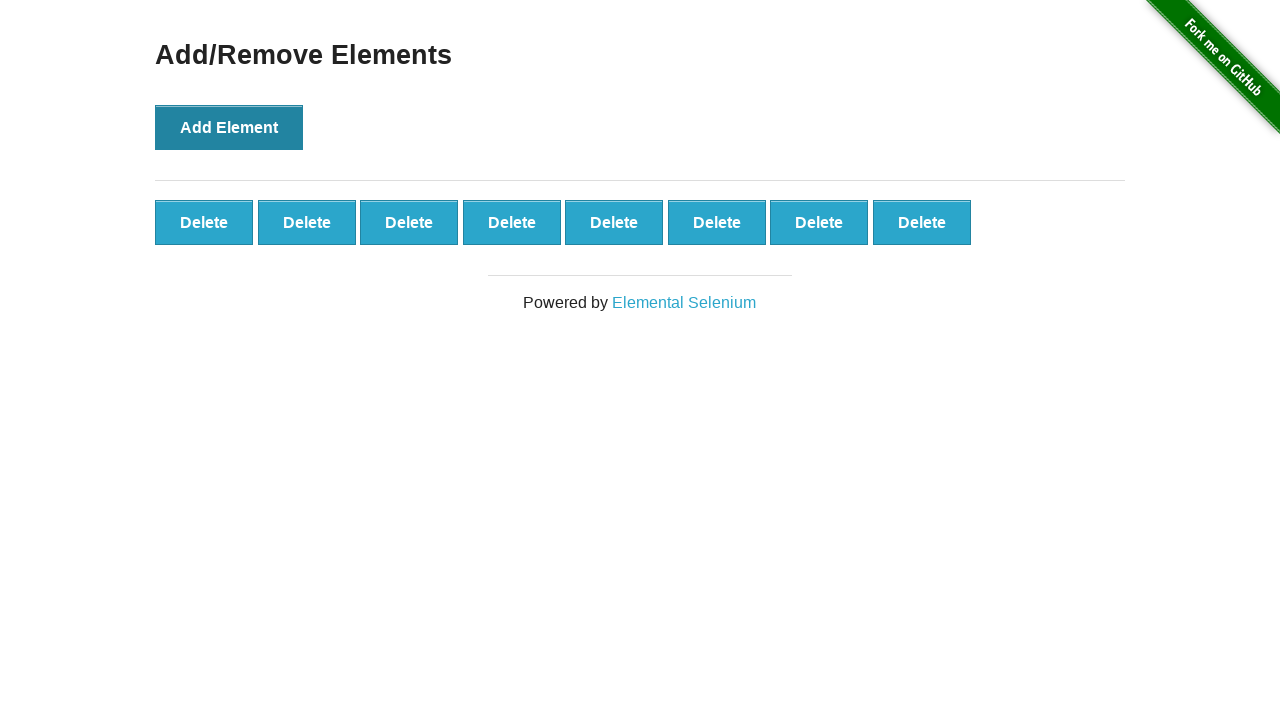

Clicked Add Element button (iteration 9/10) at (229, 127) on [onclick='addElement()']
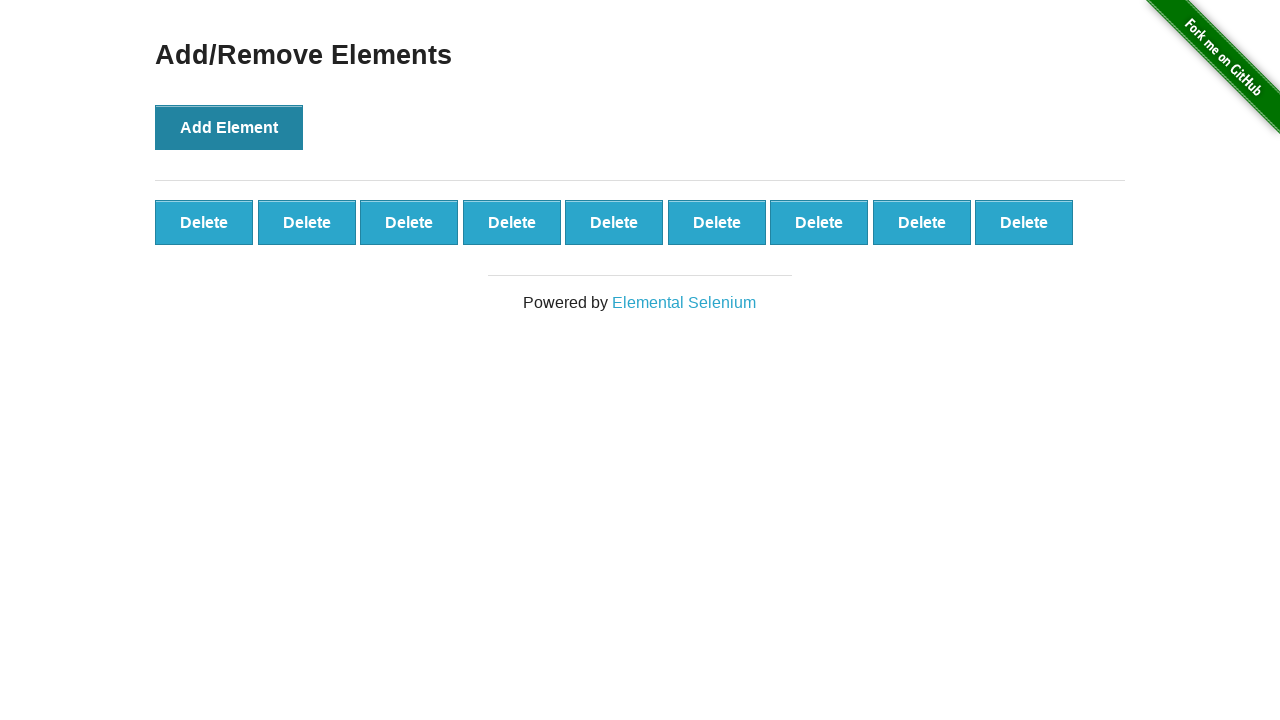

Clicked Add Element button (iteration 10/10) at (229, 127) on [onclick='addElement()']
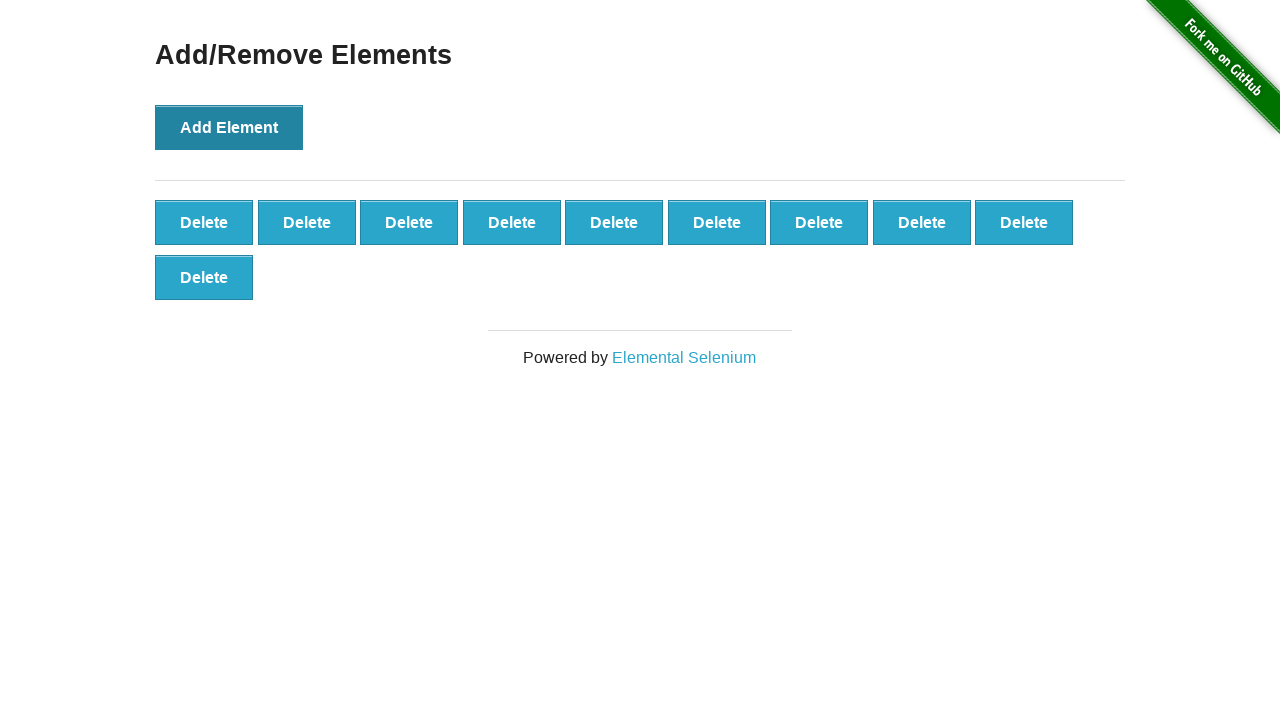

Verified that 10 delete buttons were created
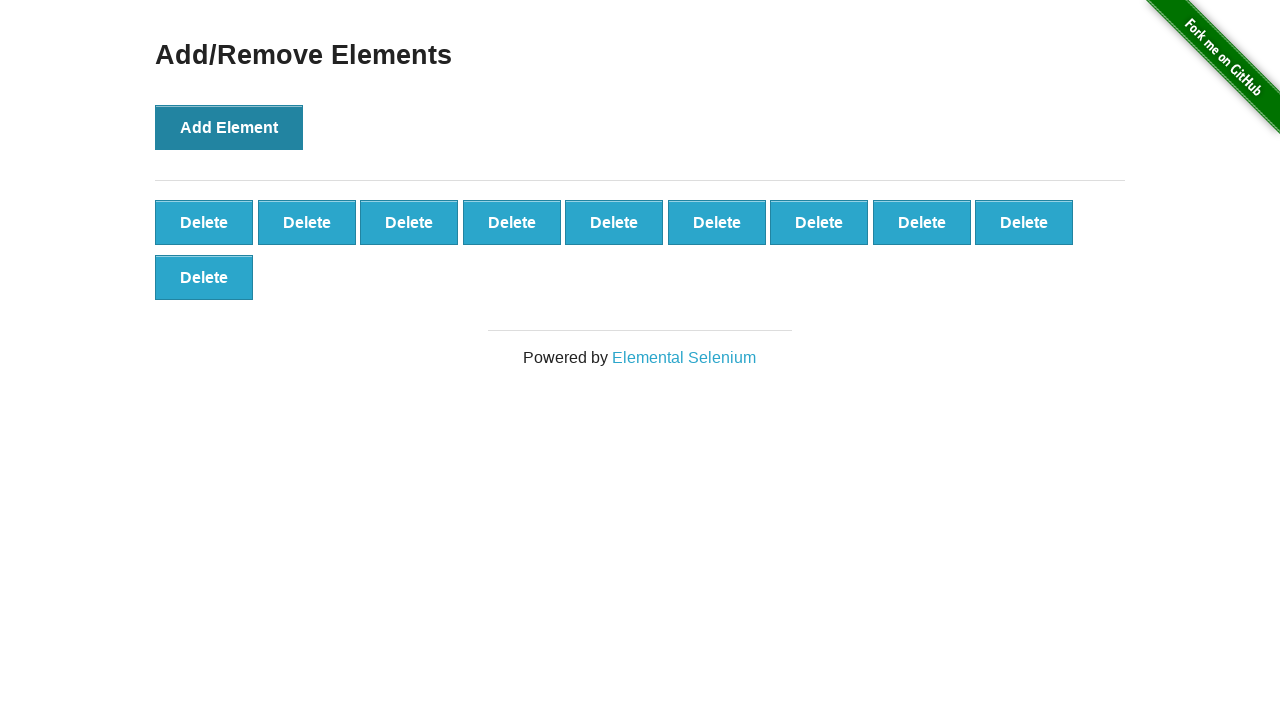

Clicked delete button (iteration 1/10) at (204, 222) on .added-manually >> nth=0
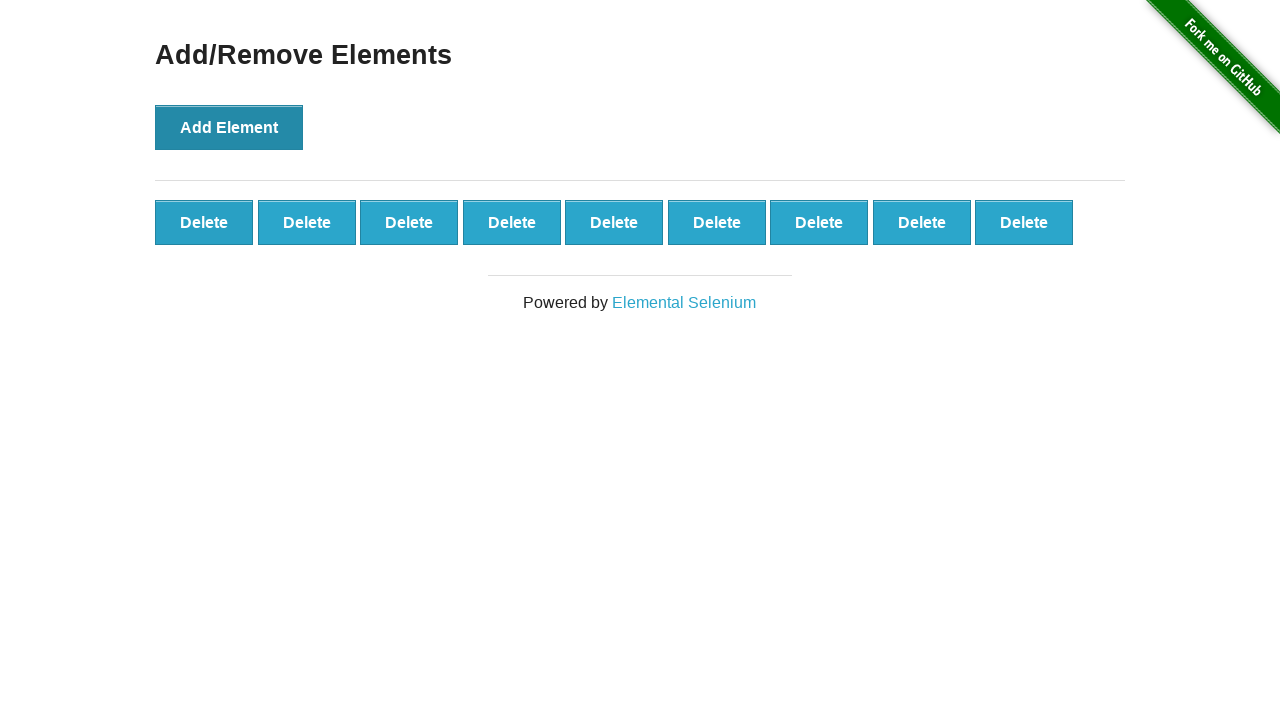

Verified remaining delete button count is 9
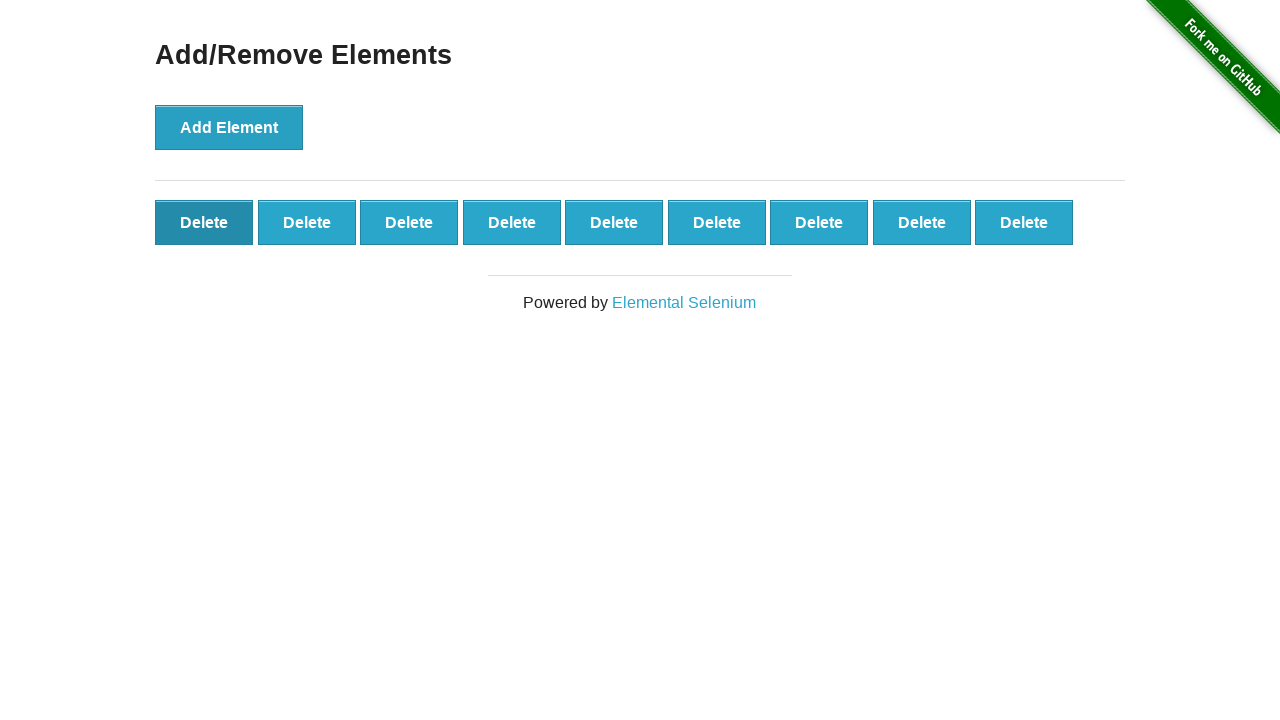

Clicked delete button (iteration 2/10) at (204, 222) on .added-manually >> nth=0
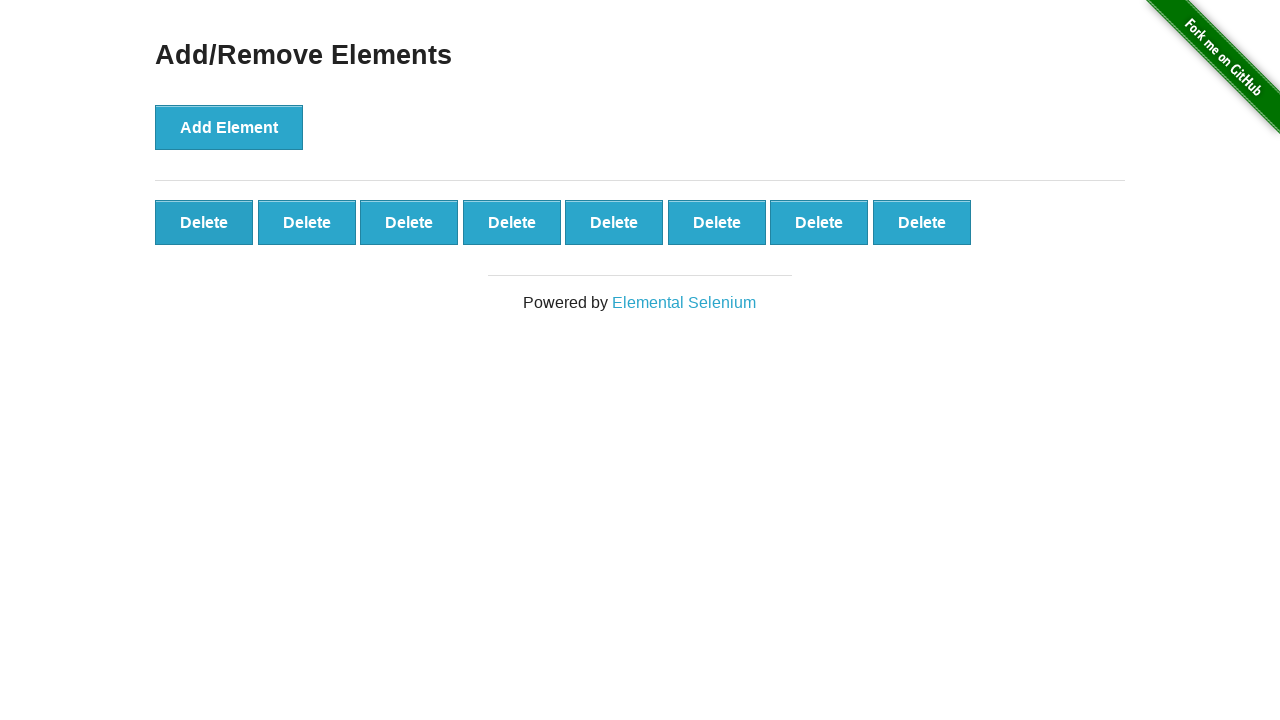

Verified remaining delete button count is 8
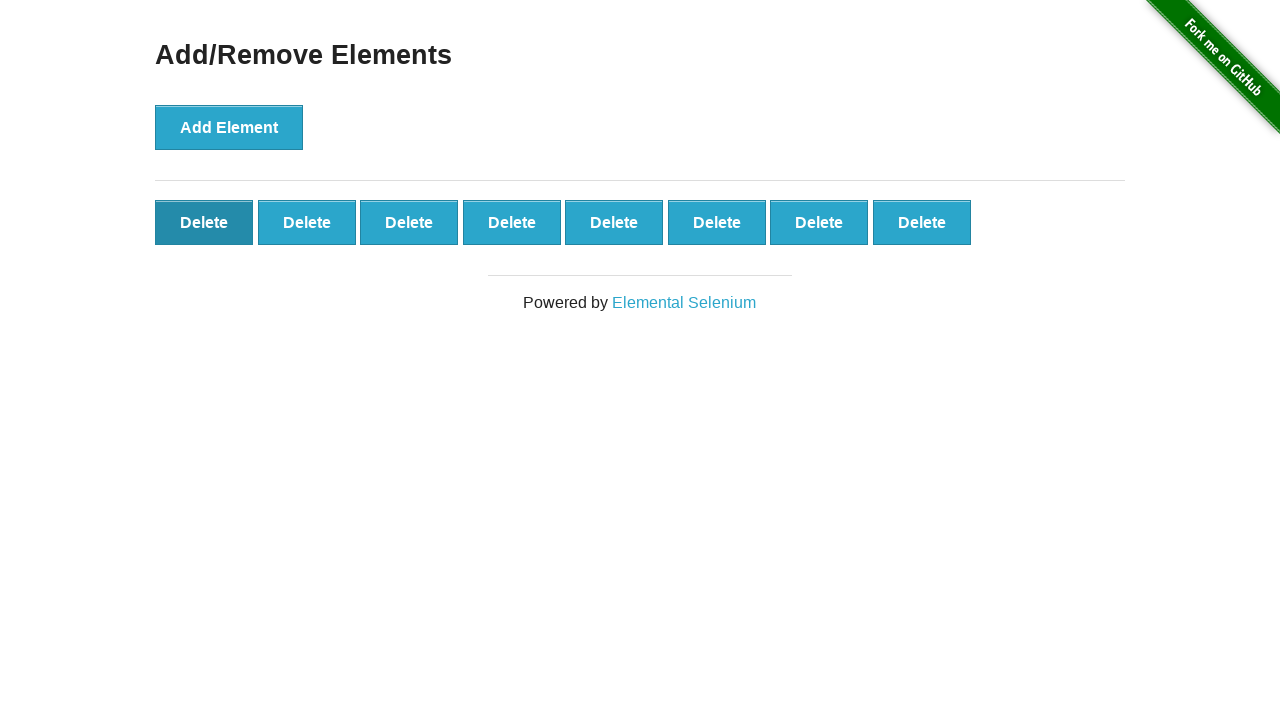

Clicked delete button (iteration 3/10) at (204, 222) on .added-manually >> nth=0
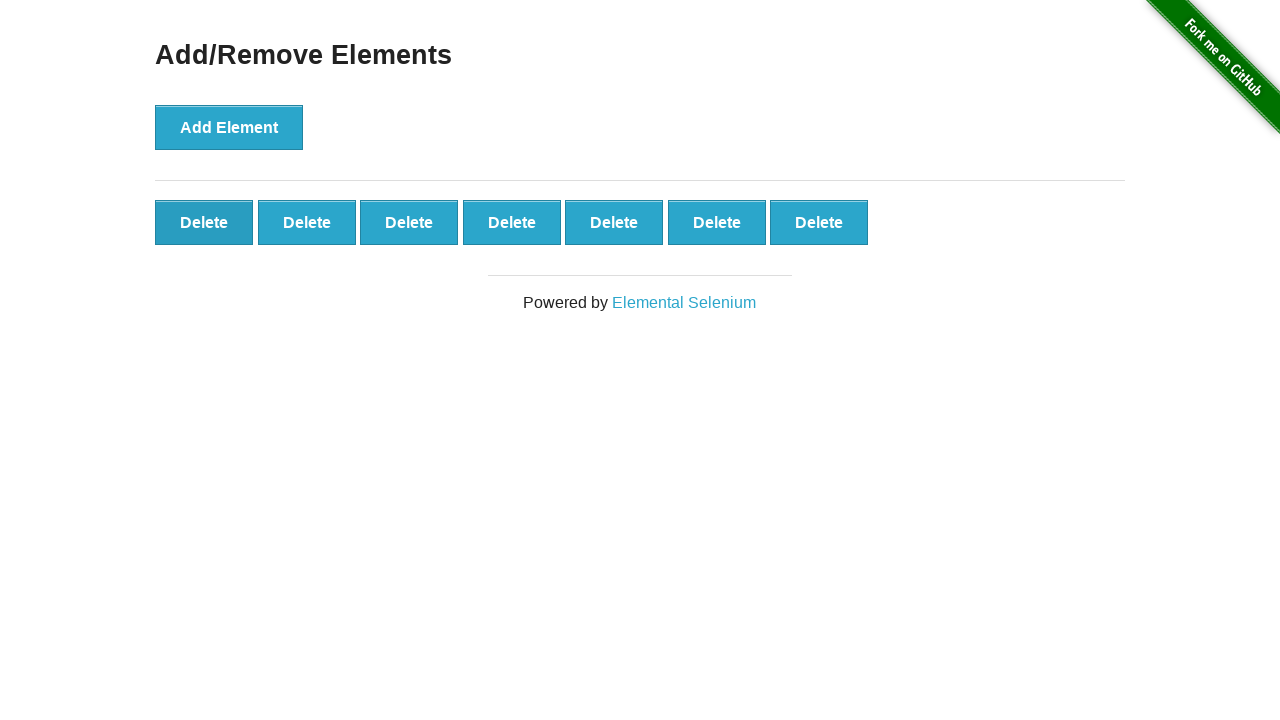

Verified remaining delete button count is 7
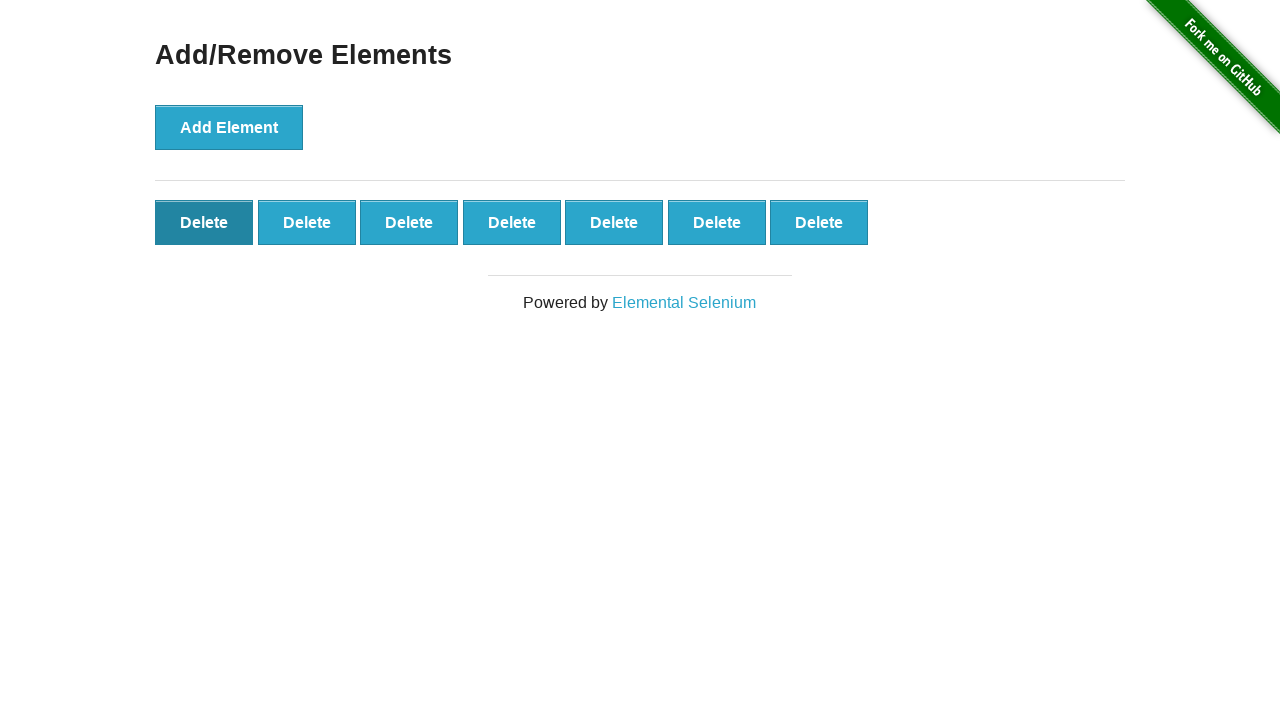

Clicked delete button (iteration 4/10) at (204, 222) on .added-manually >> nth=0
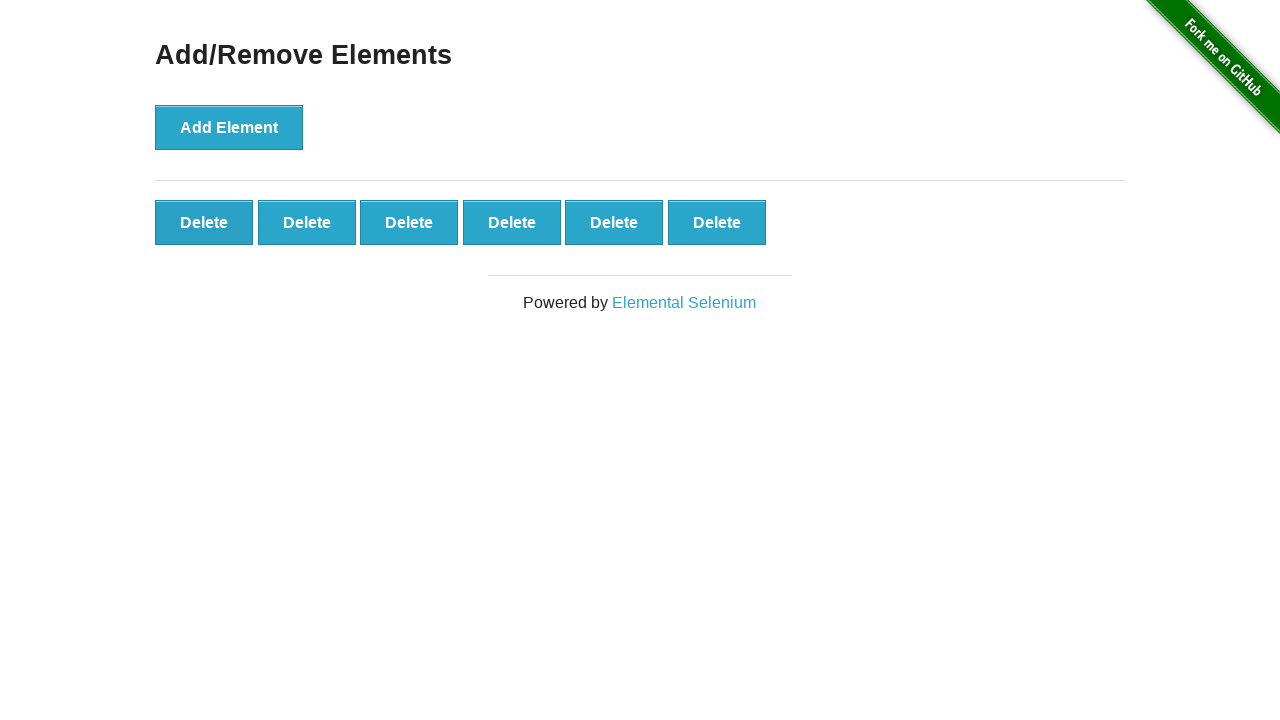

Verified remaining delete button count is 6
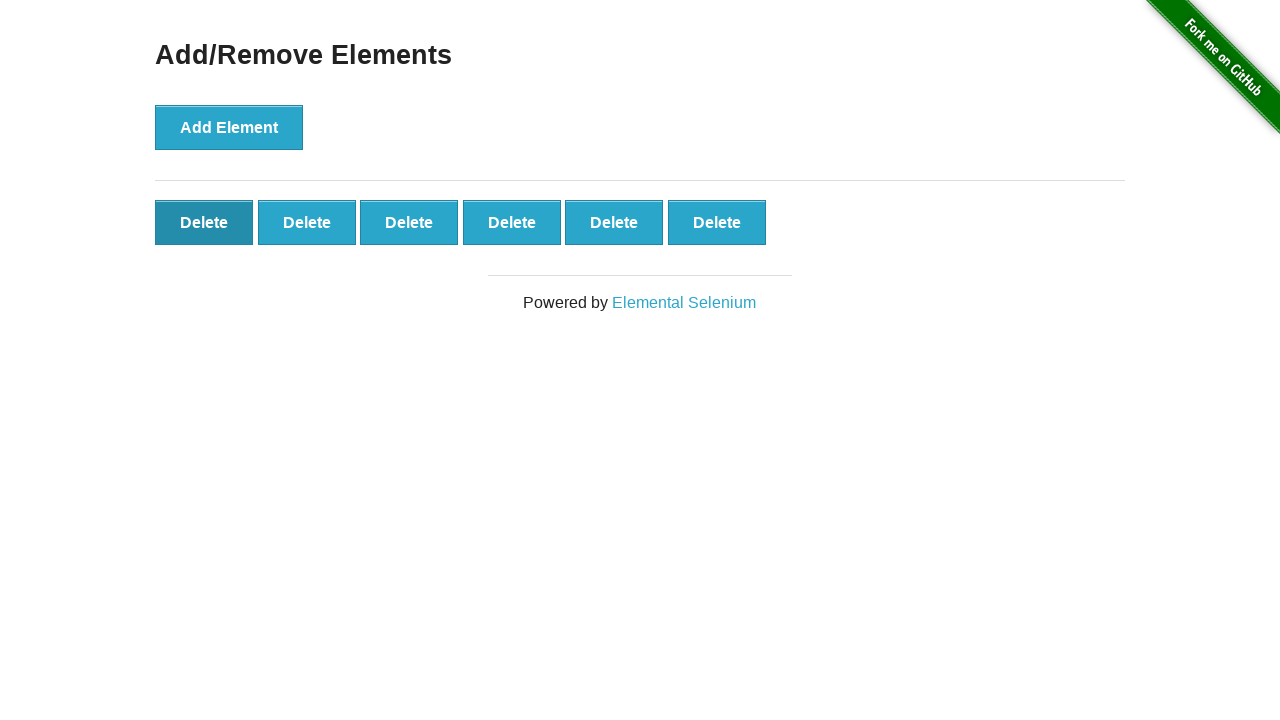

Clicked delete button (iteration 5/10) at (204, 222) on .added-manually >> nth=0
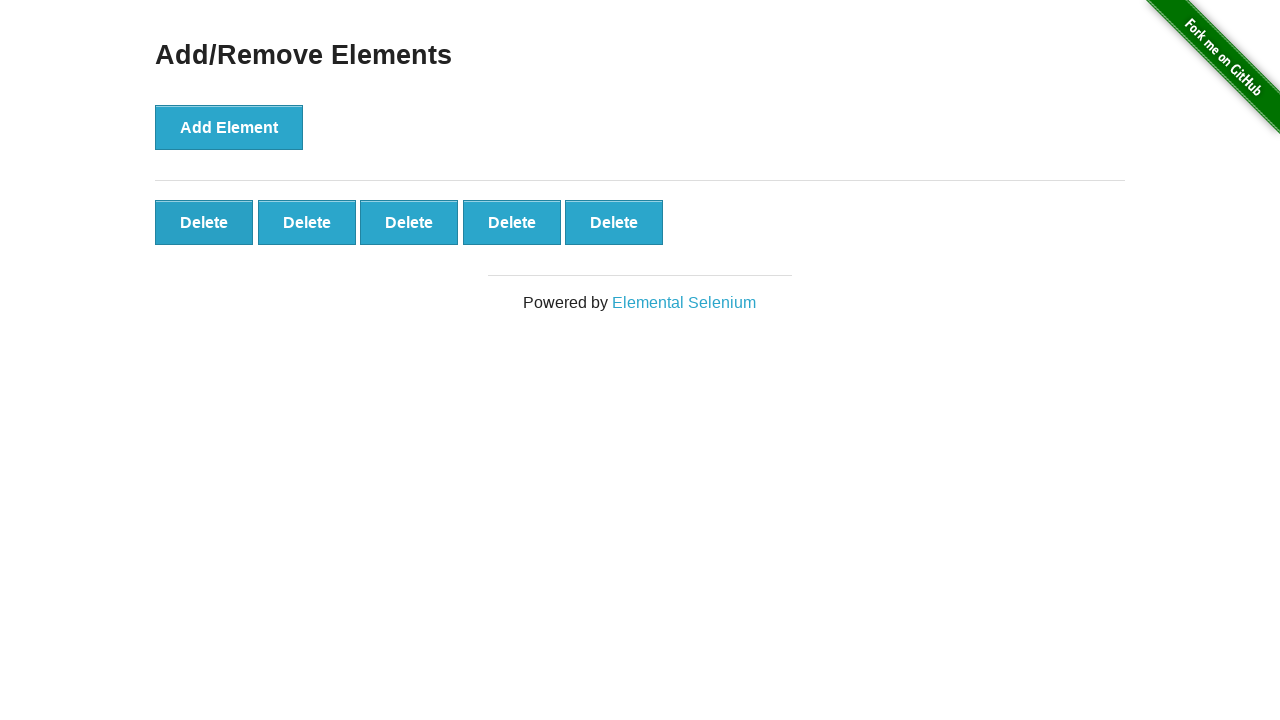

Verified remaining delete button count is 5
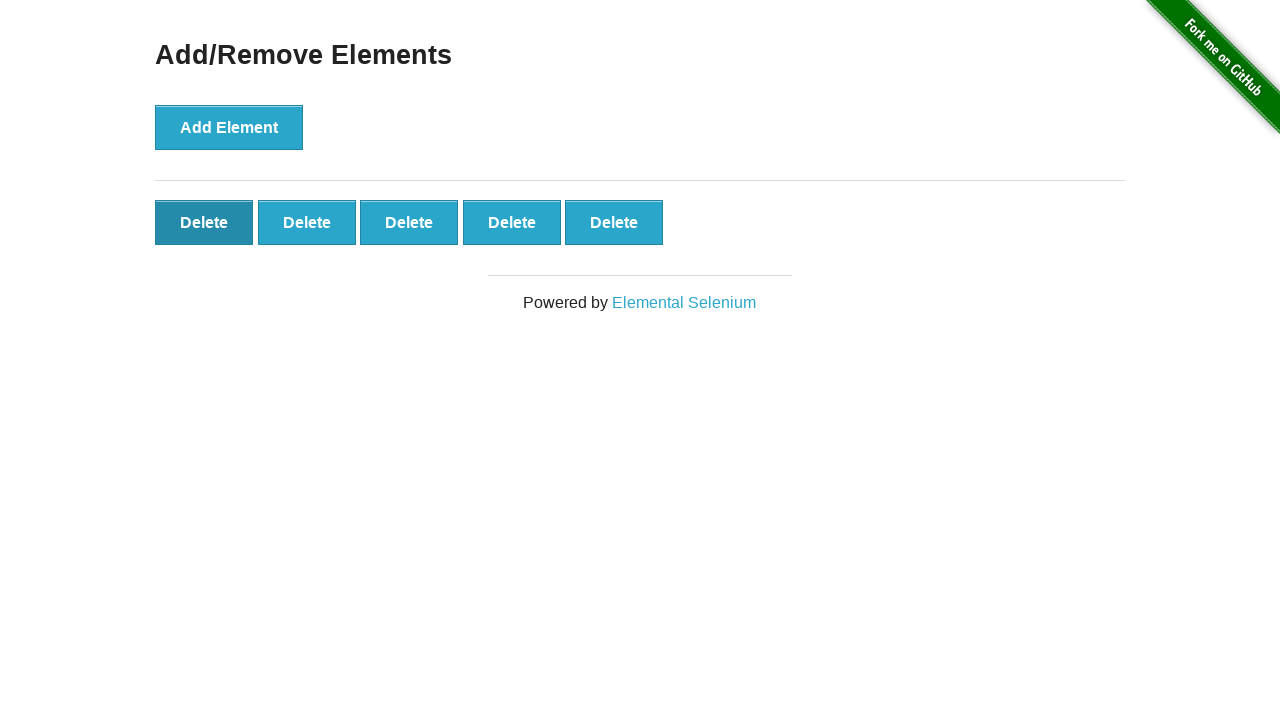

Clicked delete button (iteration 6/10) at (204, 222) on .added-manually >> nth=0
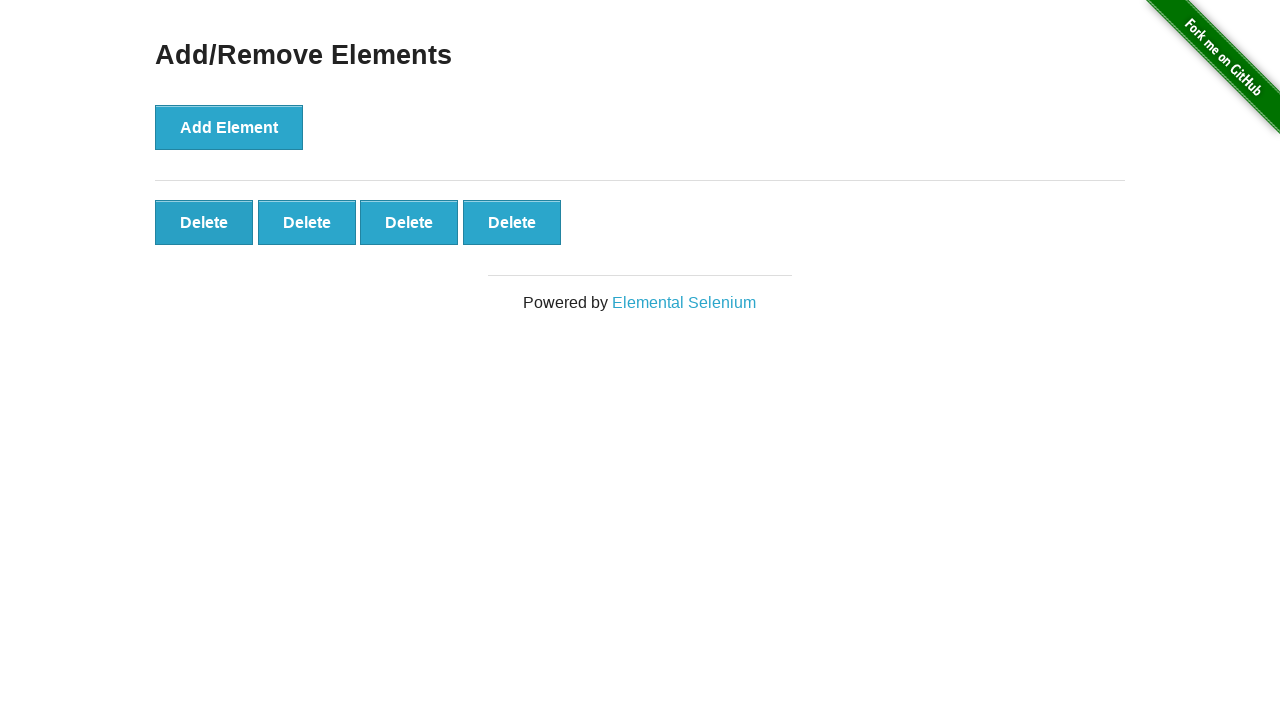

Verified remaining delete button count is 4
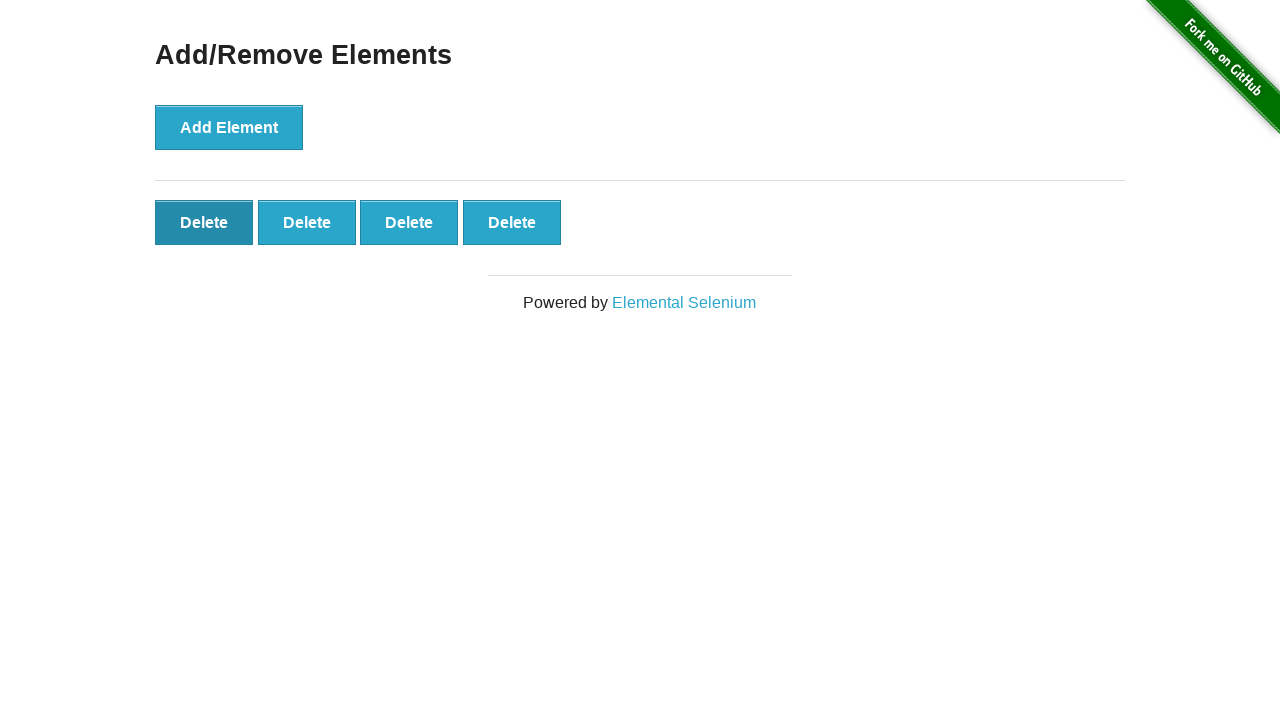

Clicked delete button (iteration 7/10) at (204, 222) on .added-manually >> nth=0
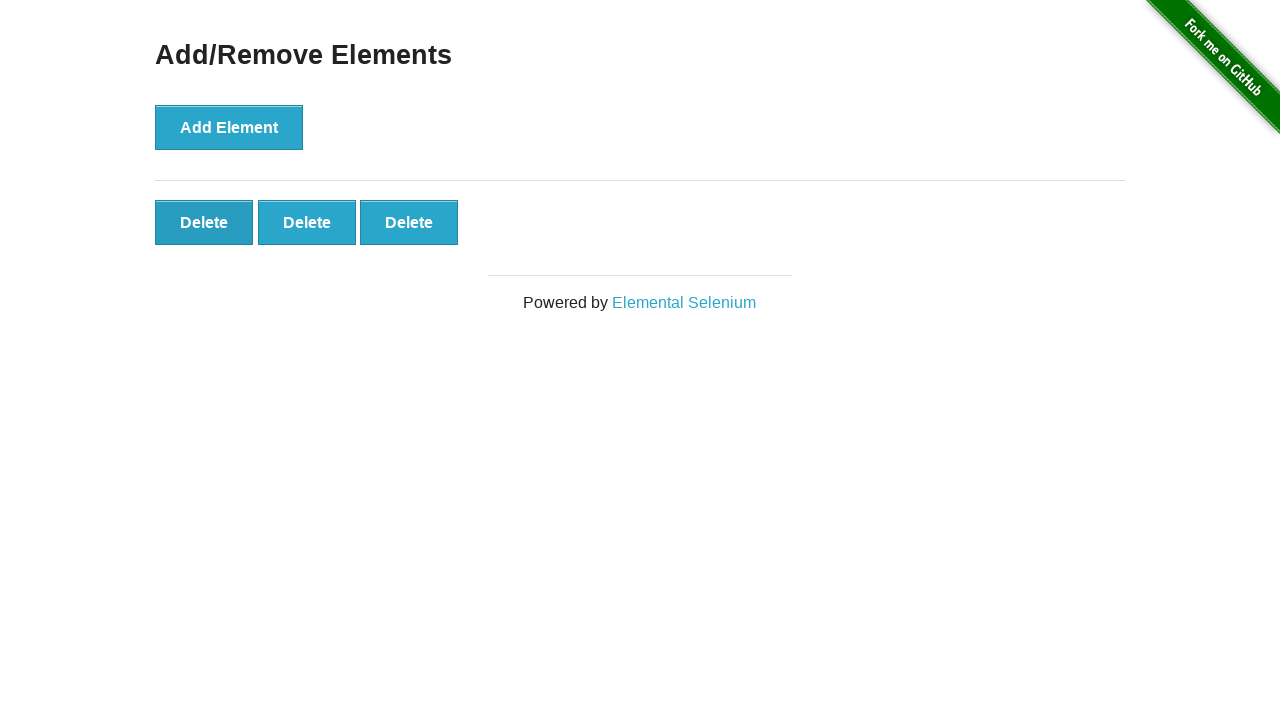

Verified remaining delete button count is 3
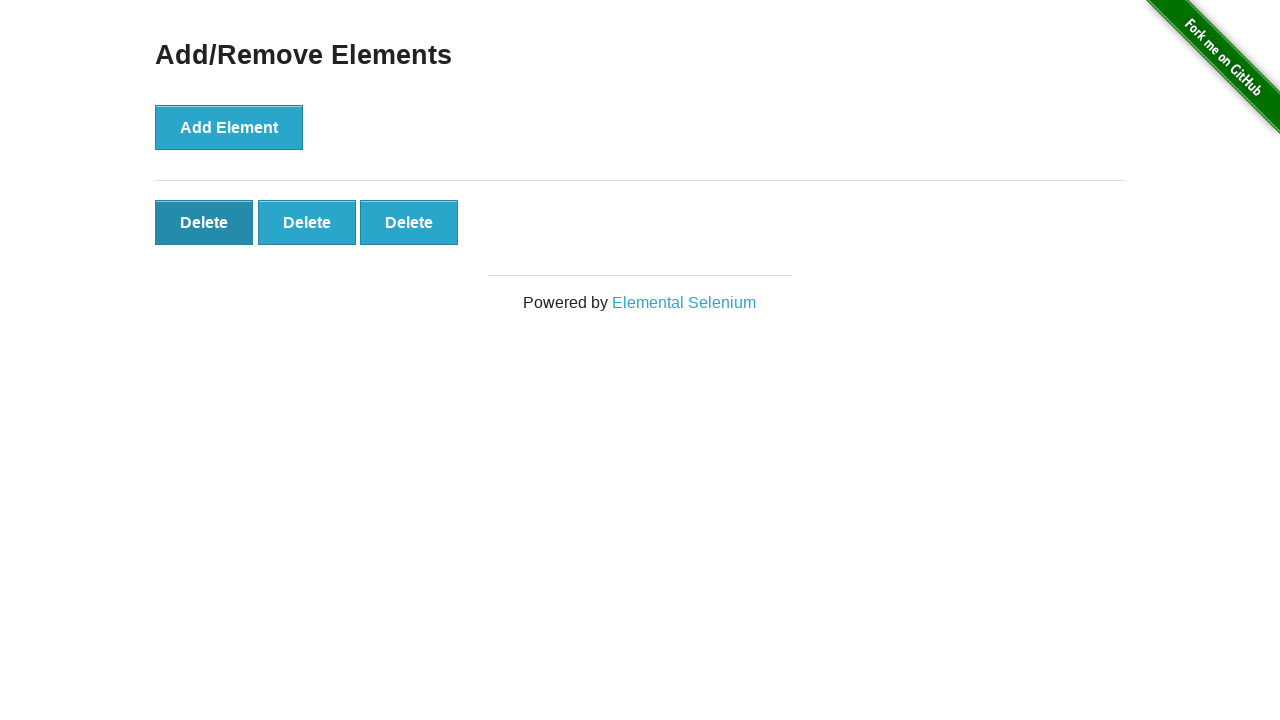

Clicked delete button (iteration 8/10) at (204, 222) on .added-manually >> nth=0
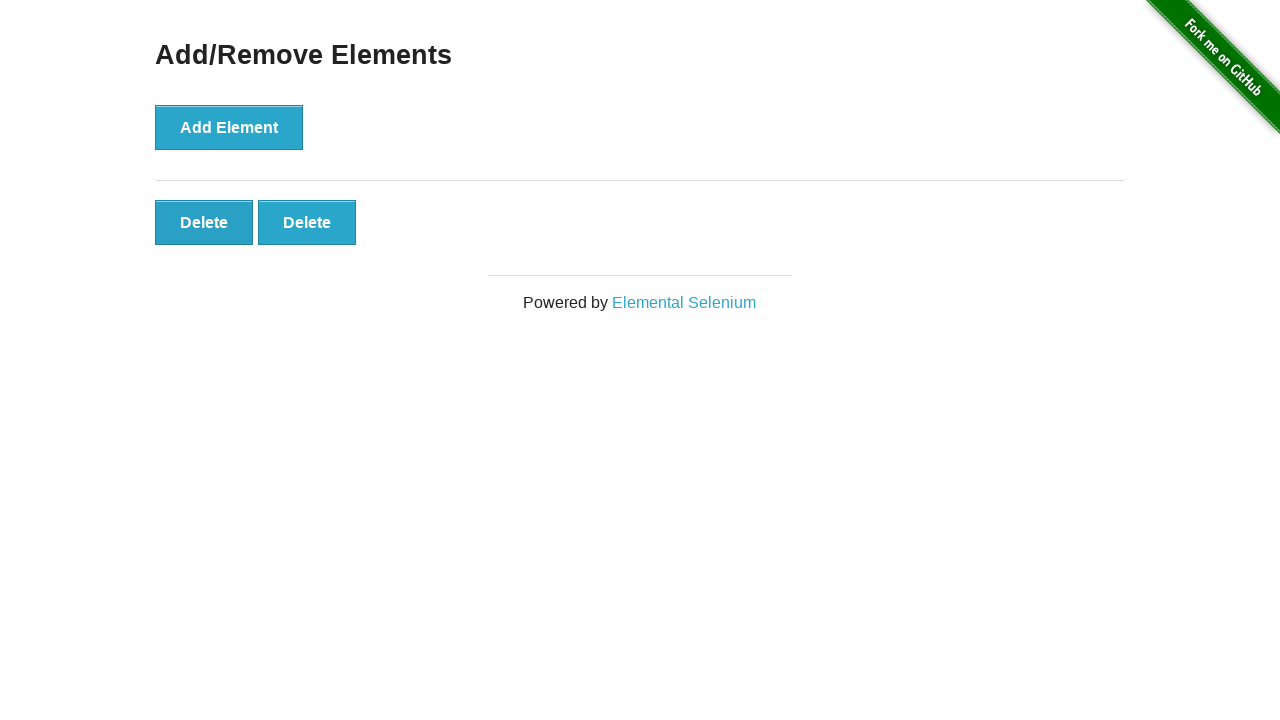

Verified remaining delete button count is 2
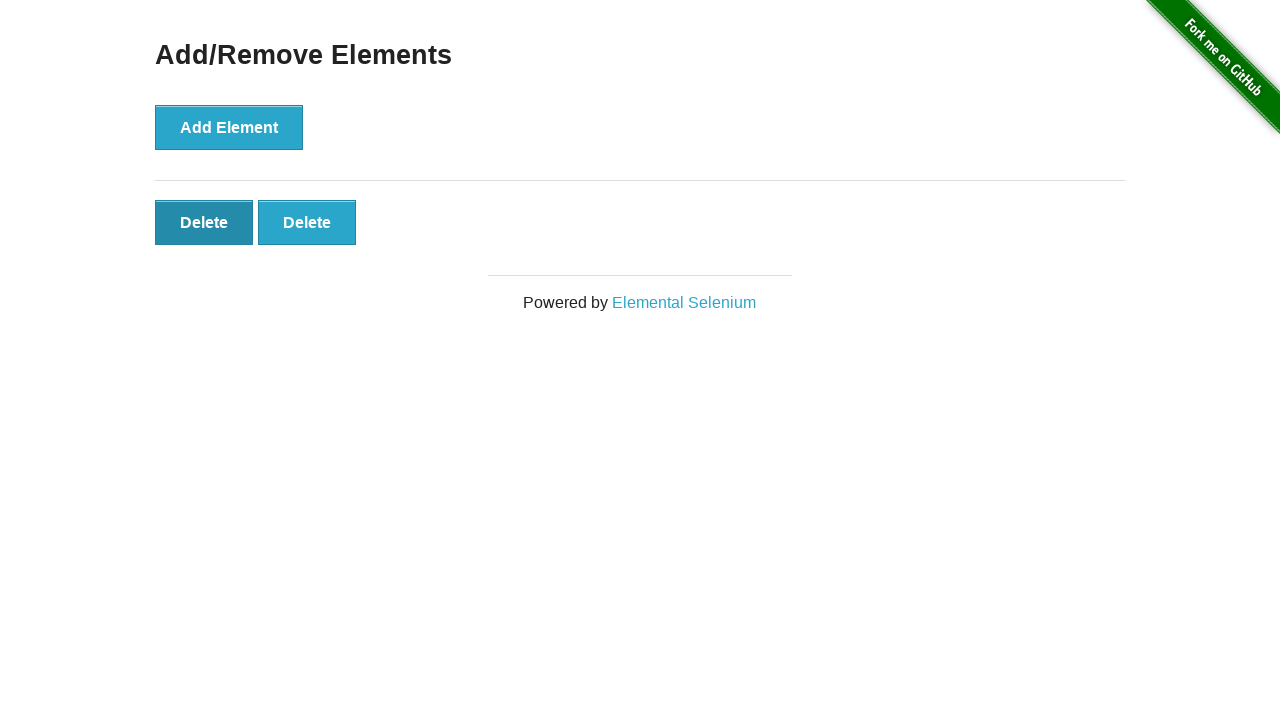

Clicked delete button (iteration 9/10) at (204, 222) on .added-manually >> nth=0
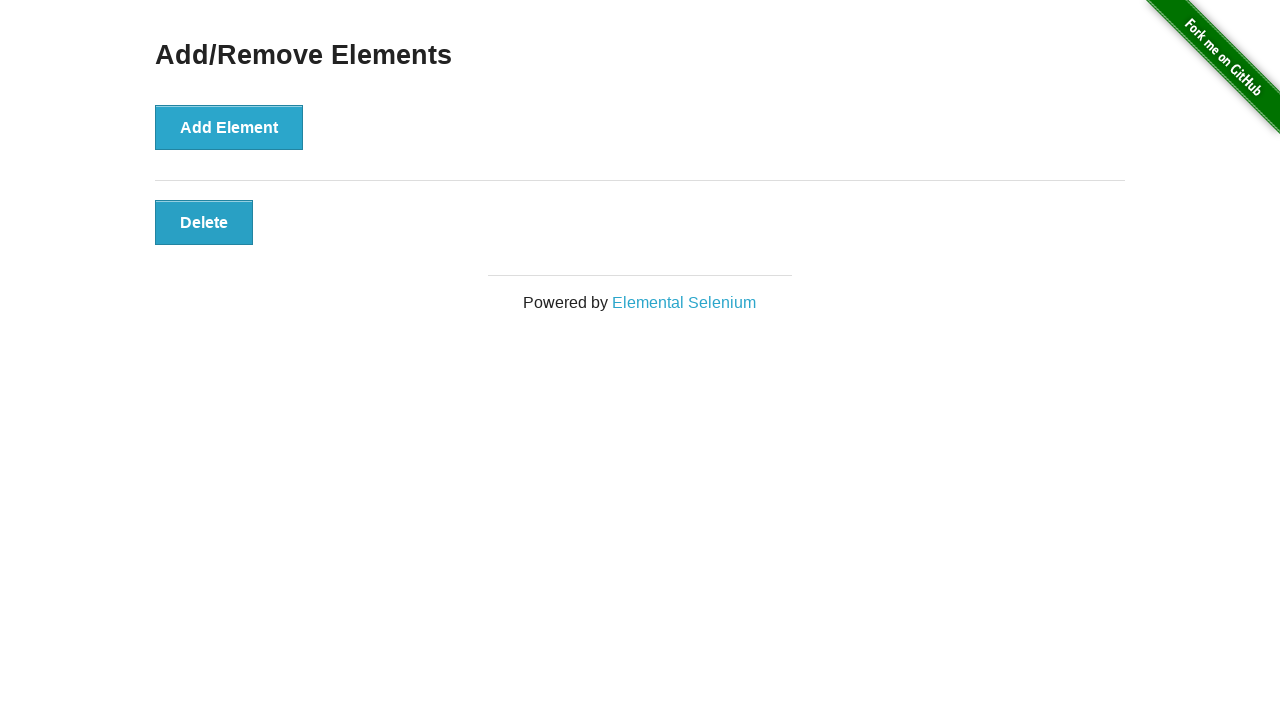

Verified remaining delete button count is 1
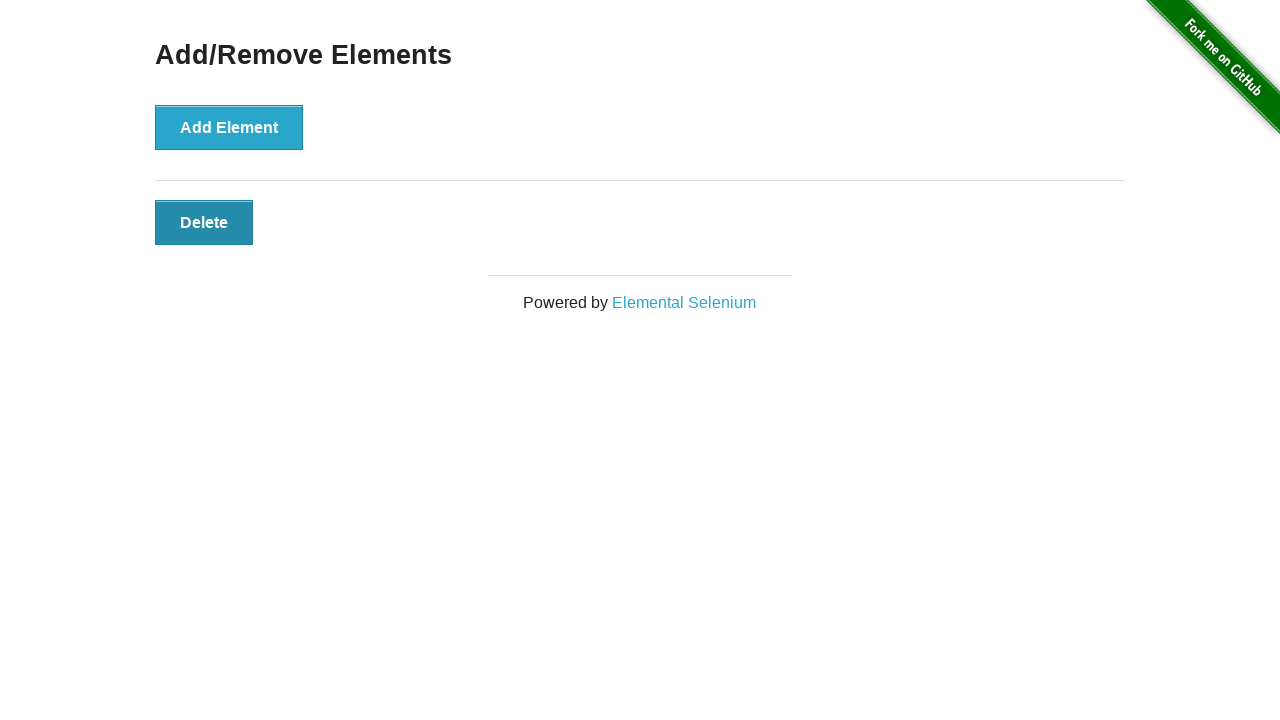

Clicked delete button (iteration 10/10) at (204, 222) on .added-manually >> nth=0
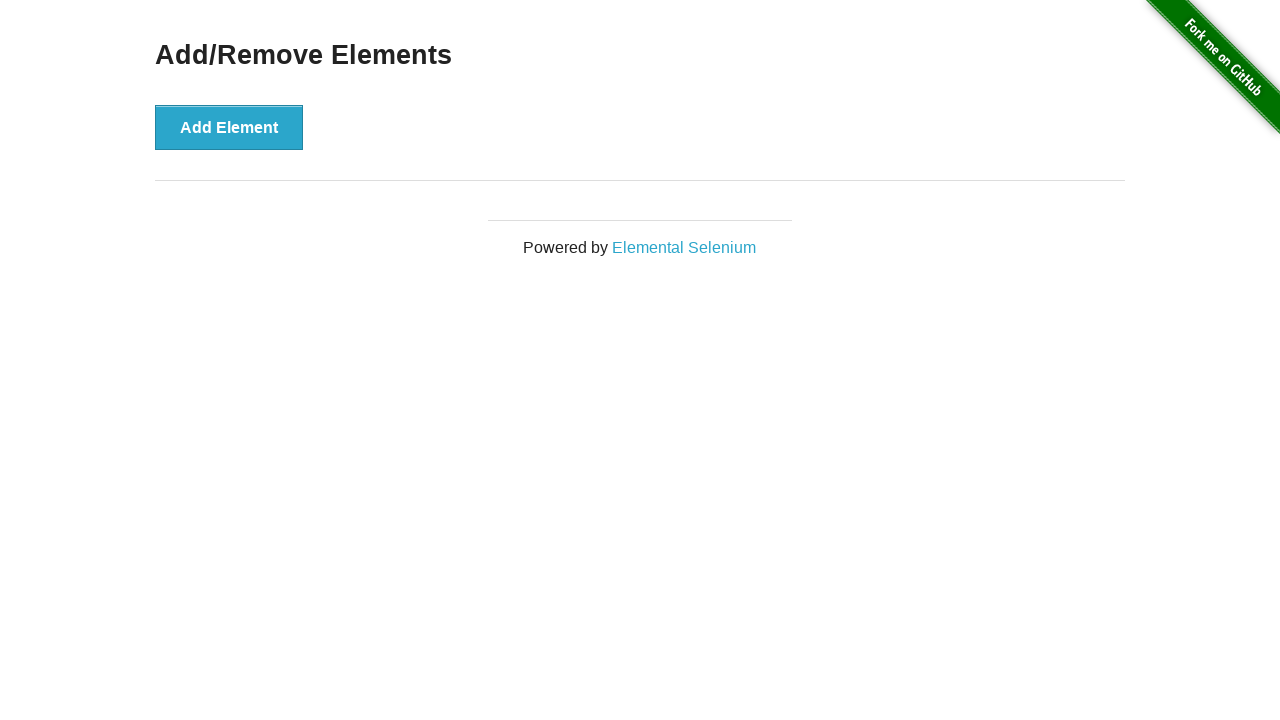

Verified remaining delete button count is 0
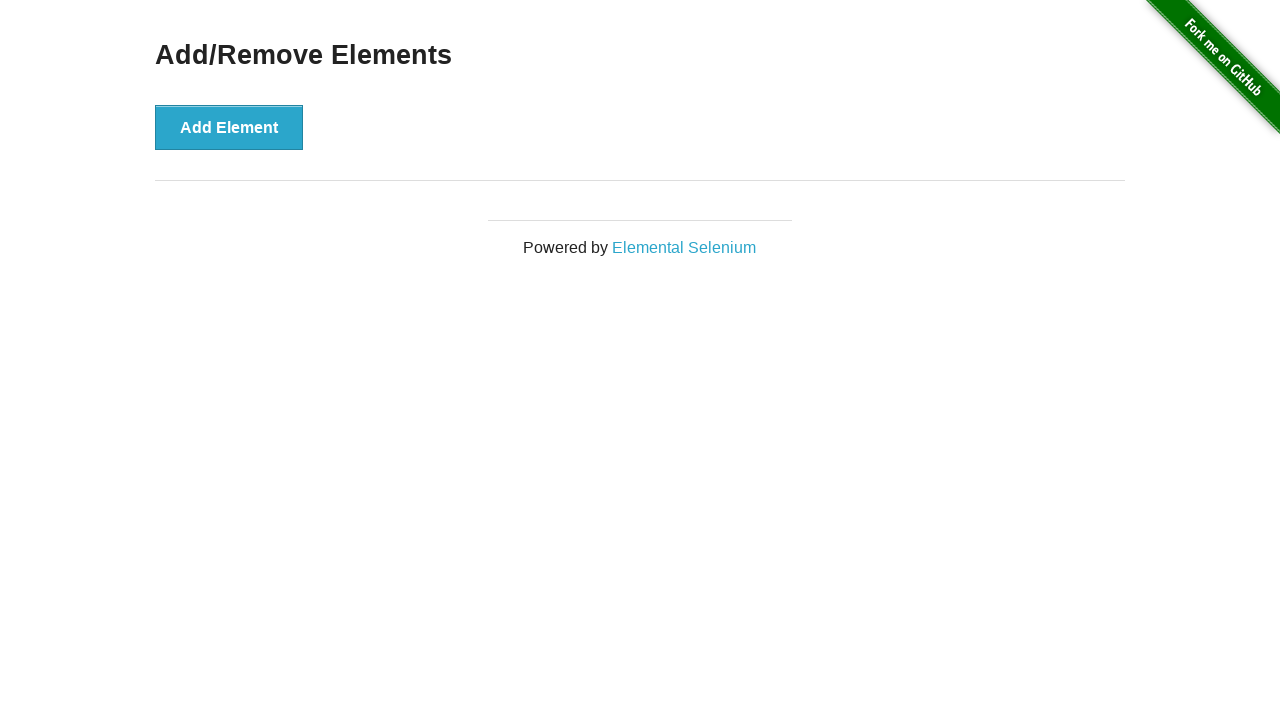

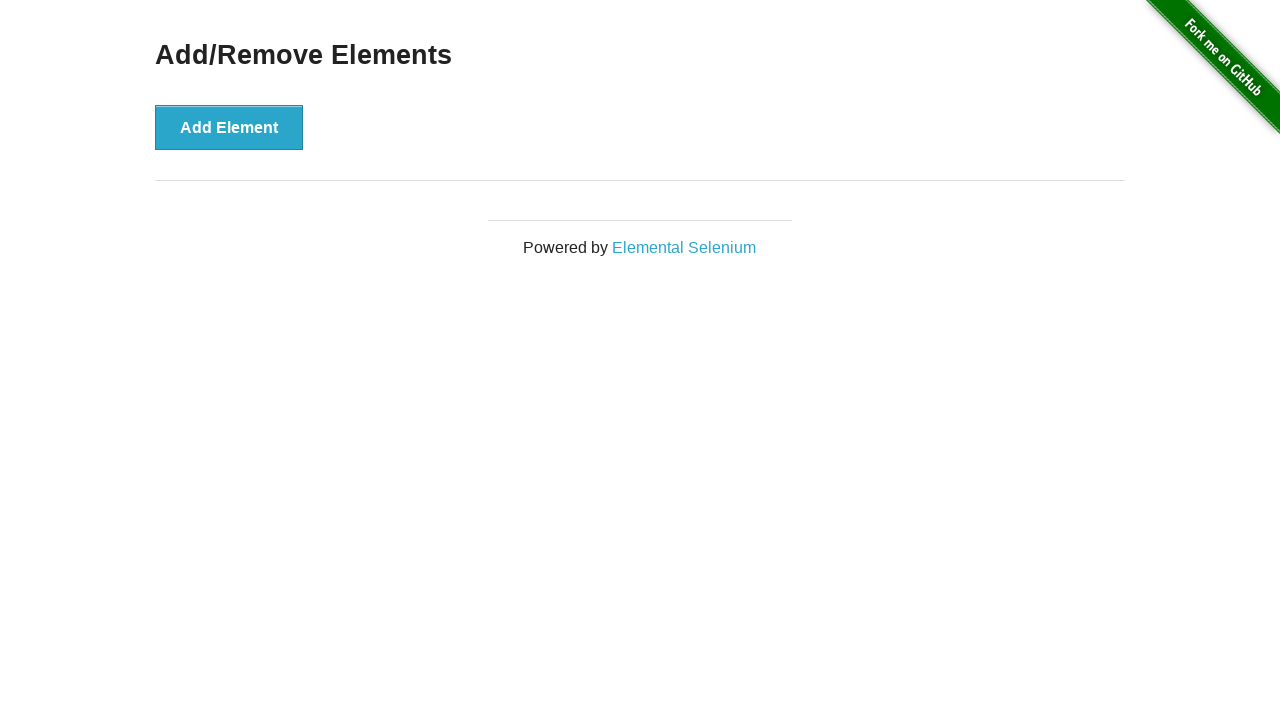